Tests registration form validation when all fields are left empty and verifies error messages appear for each required field

Starting URL: https://alada.vn/tai-khoan/dang-ky.html

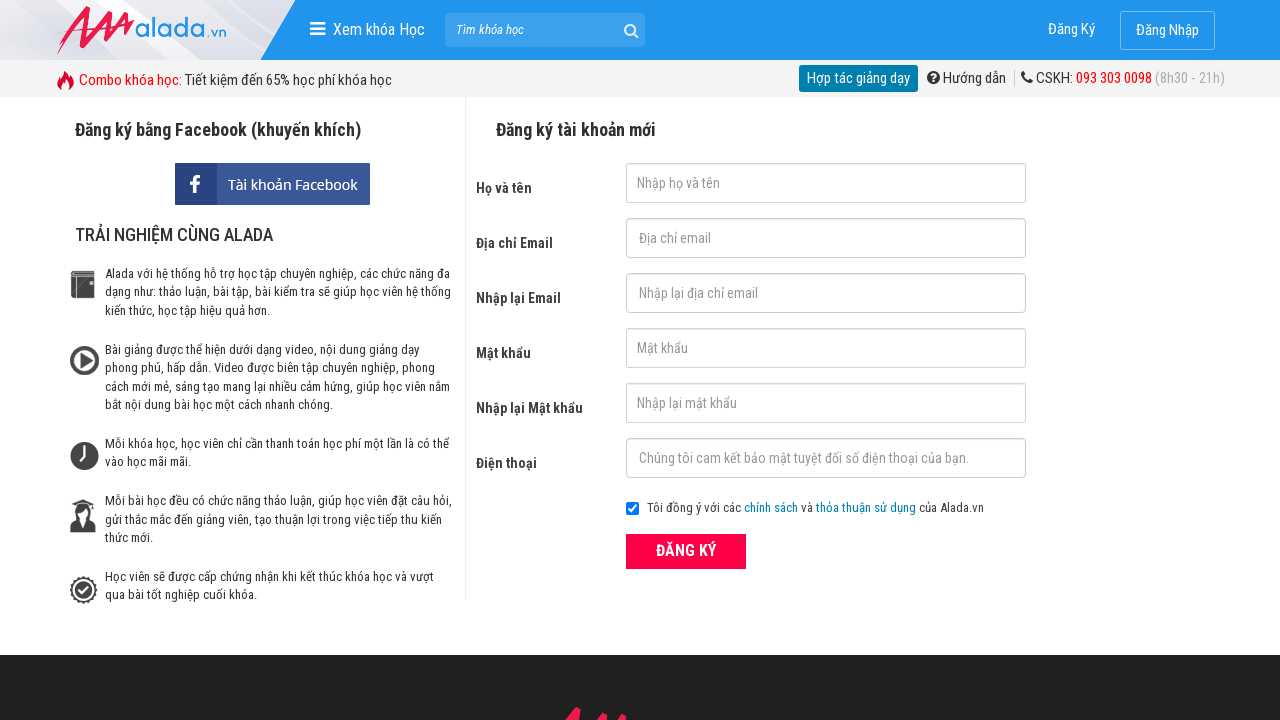

Cleared first name field on #txtFirstname
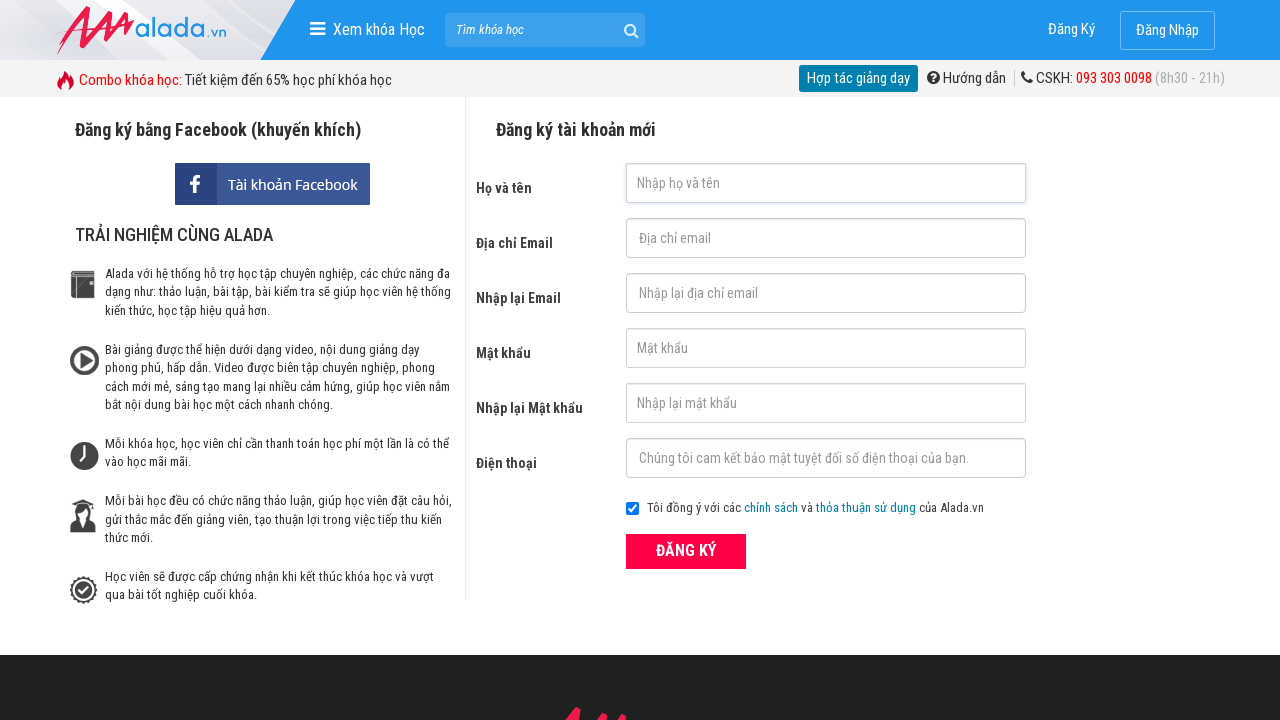

Cleared email field on #txtEmail
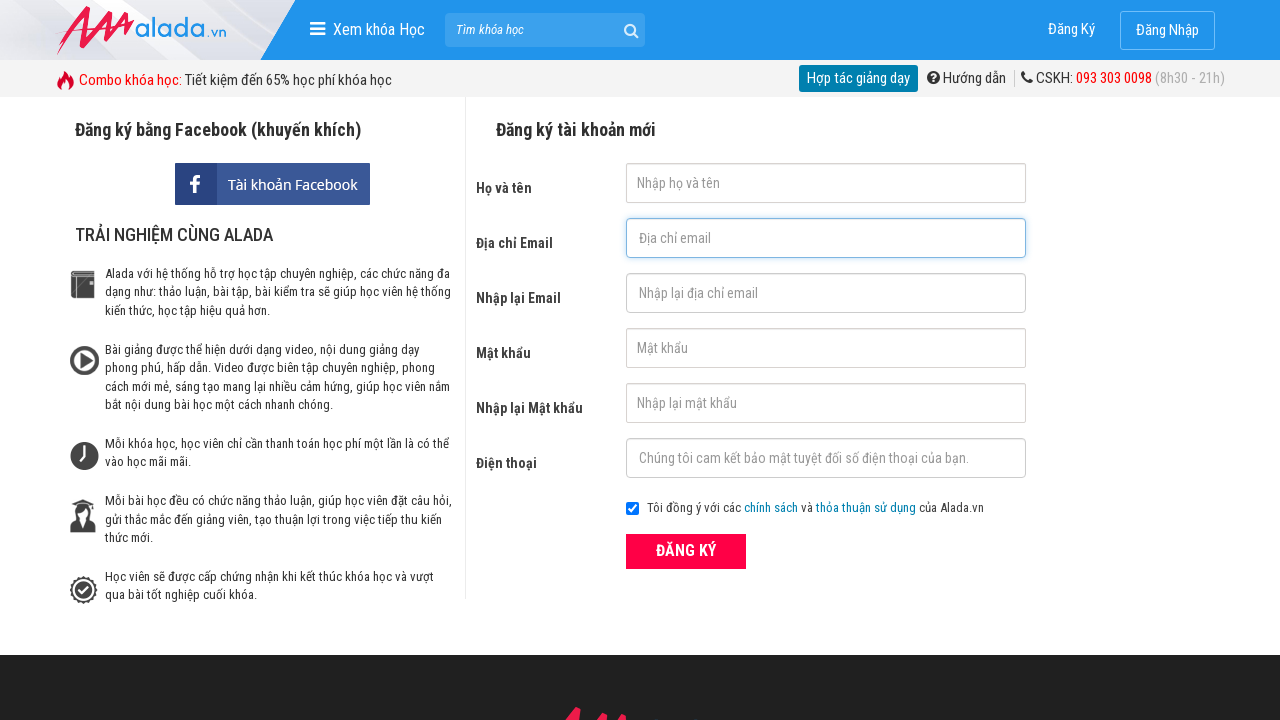

Cleared confirm email field on #txtCEmail
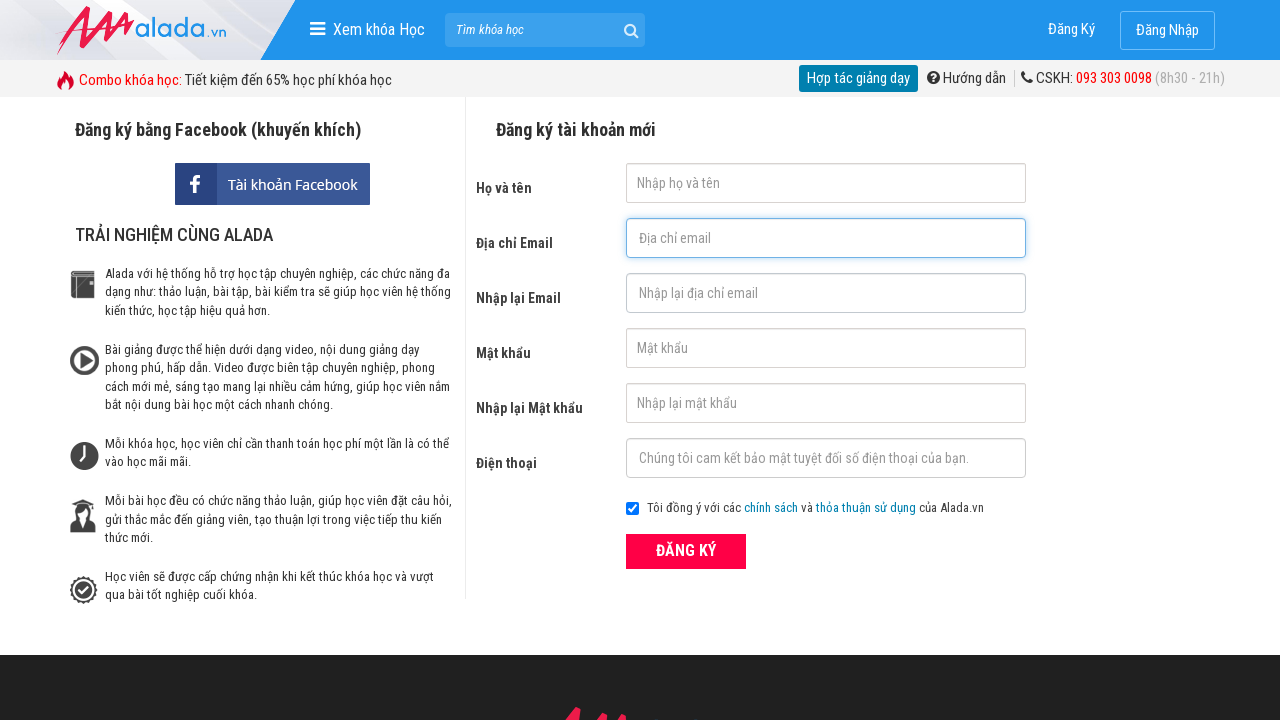

Cleared password field on #txtPassword
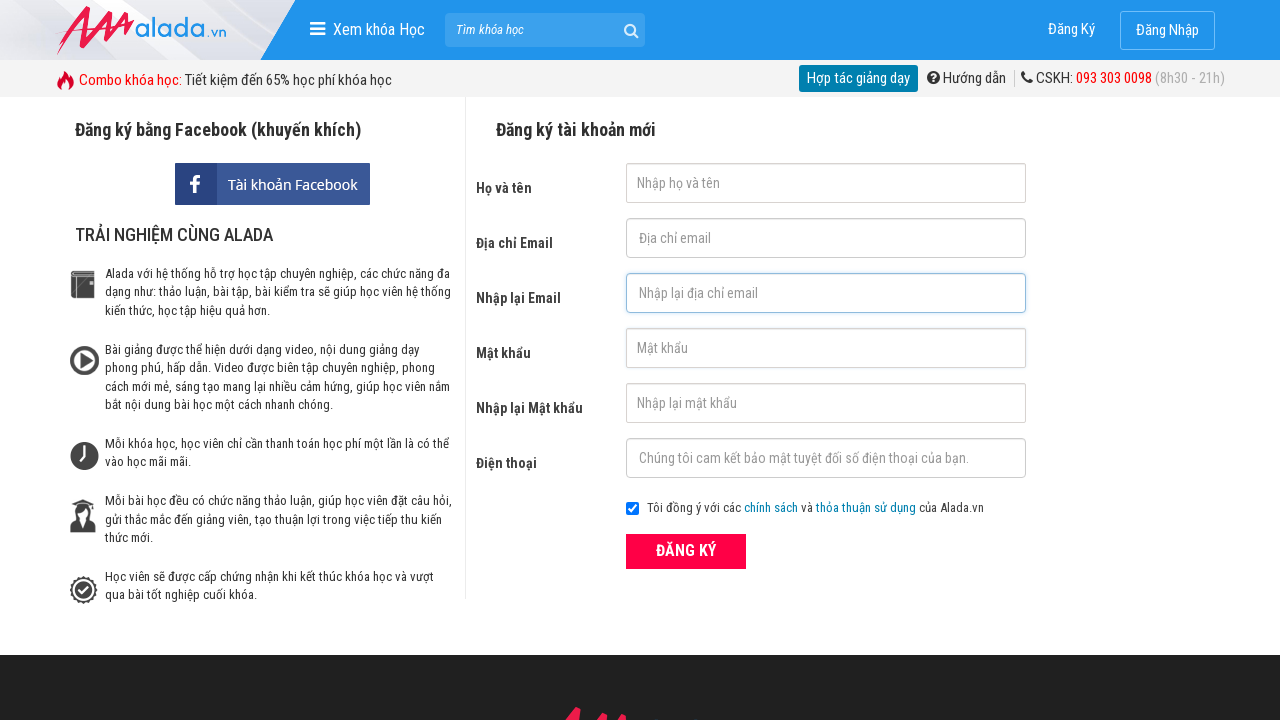

Cleared confirm password field on #txtCPassword
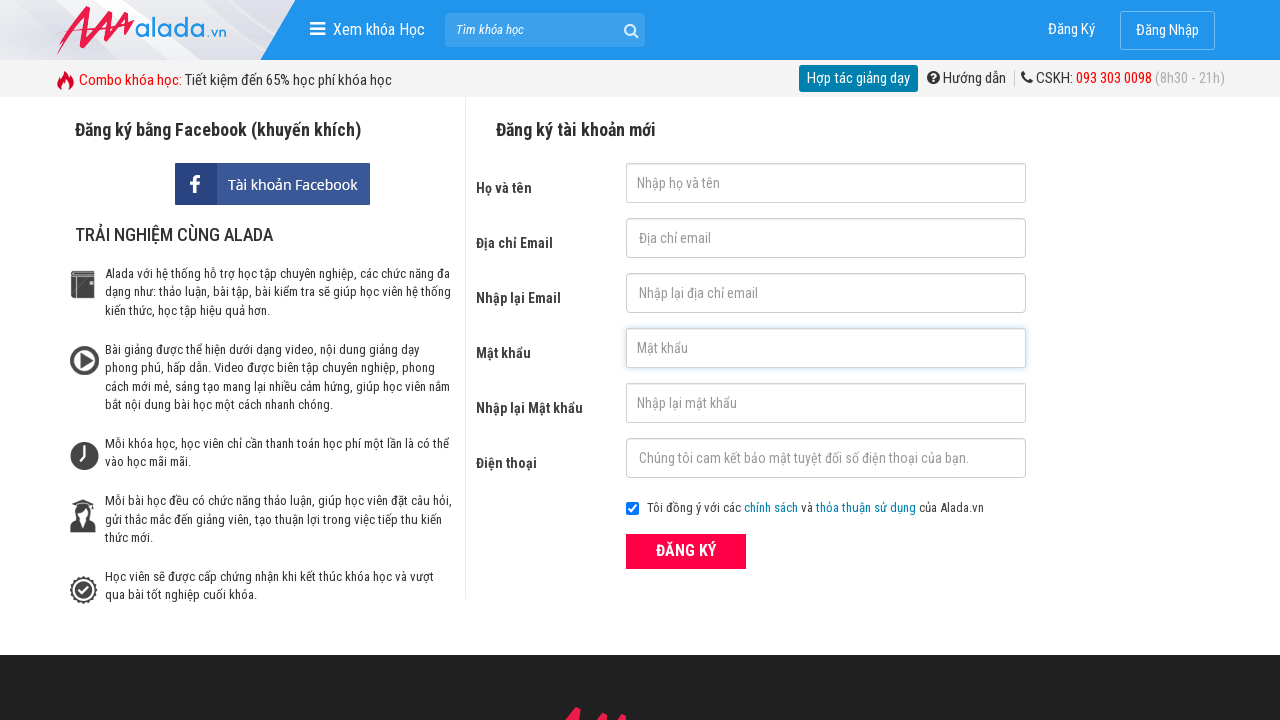

Cleared phone field on #txtPhone
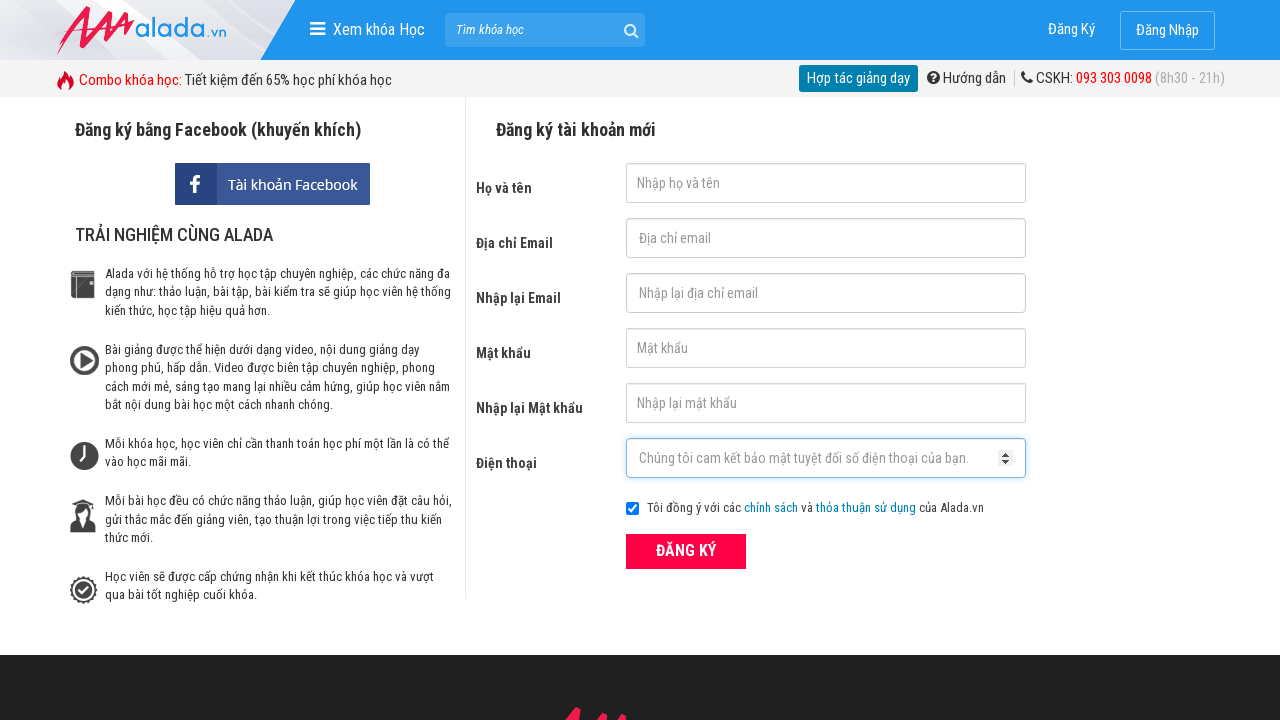

Clicked ĐĂNG KÝ submit button with all fields empty at (686, 551) on xpath=//button[text()='ĐĂNG KÝ' and @type = 'submit']
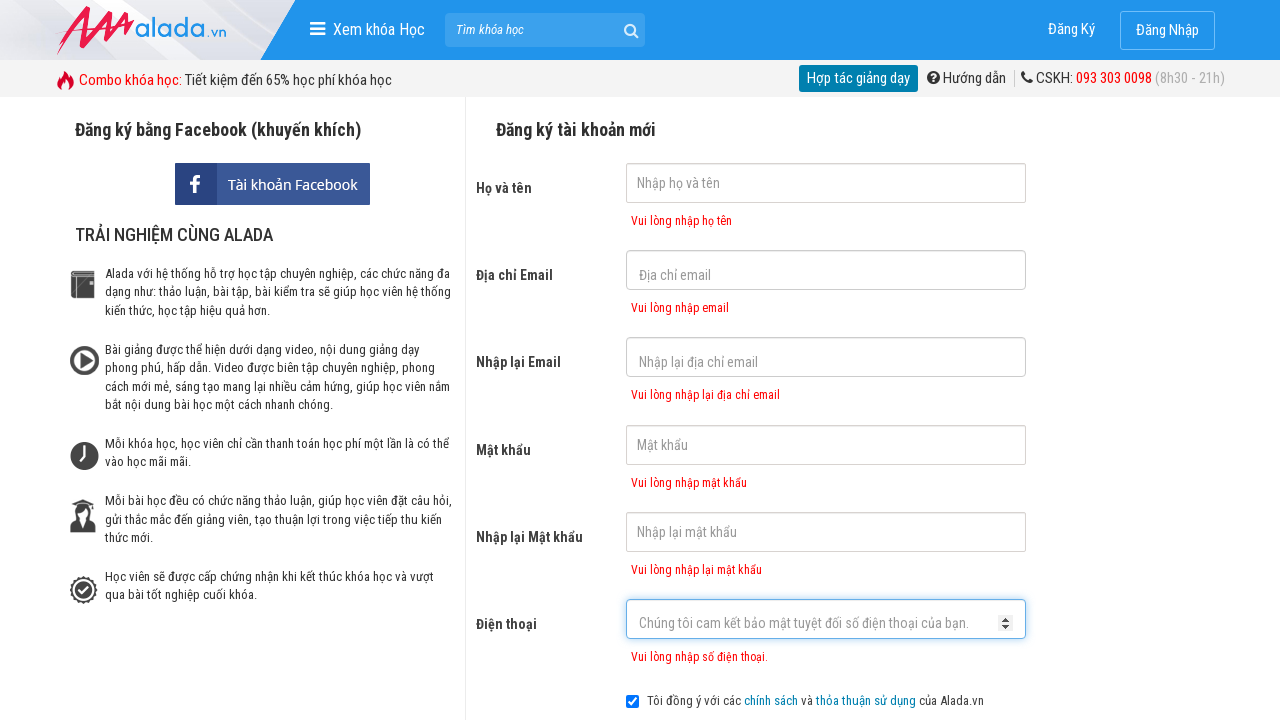

First name error message appeared
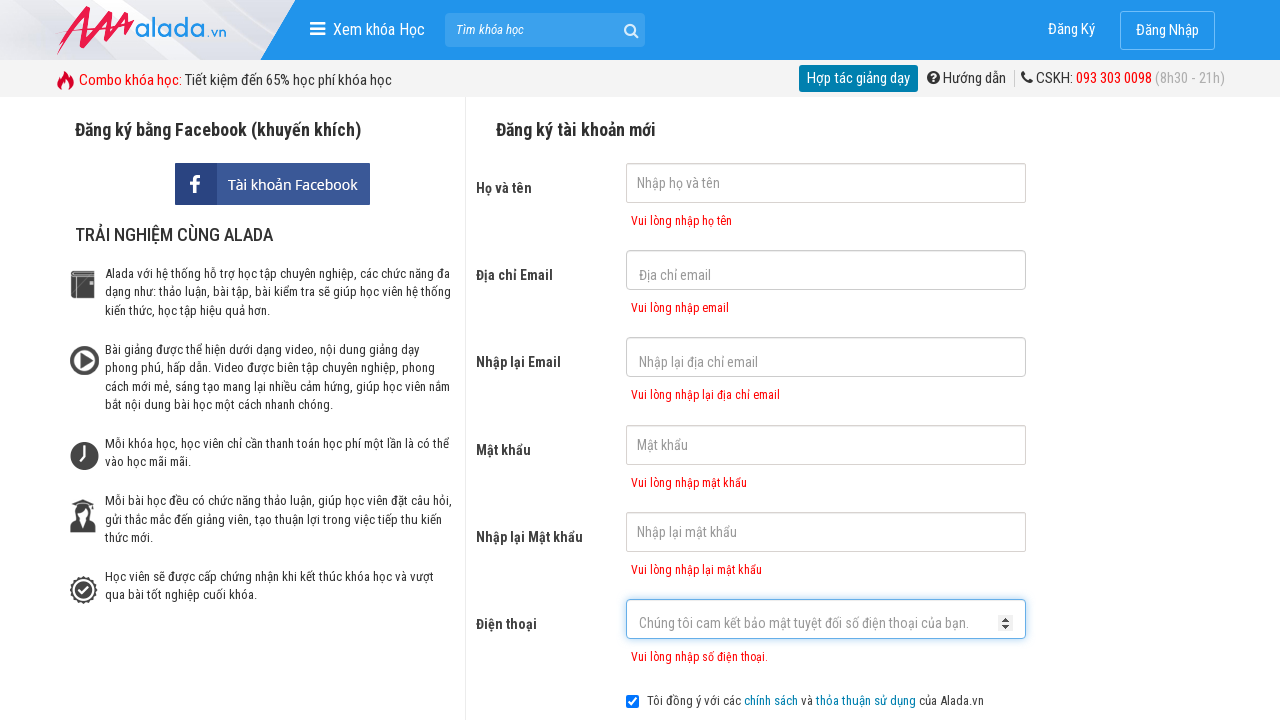

Email error message appeared
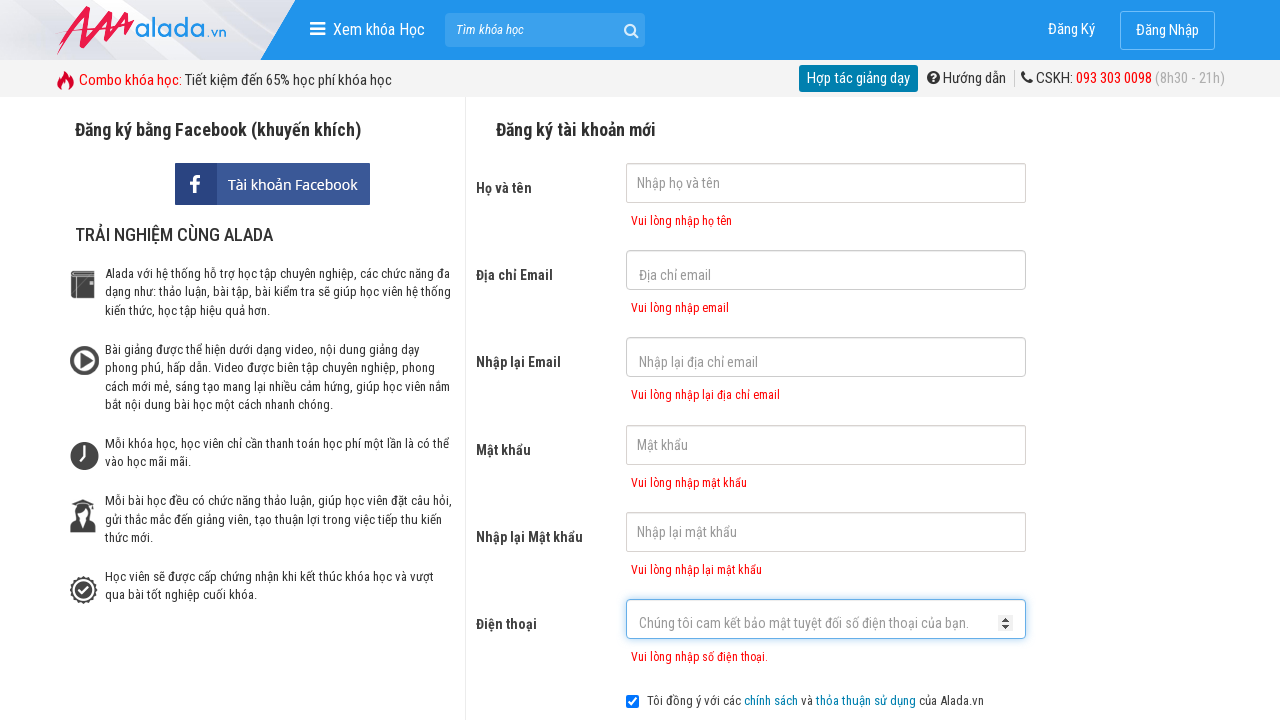

Confirm email error message appeared
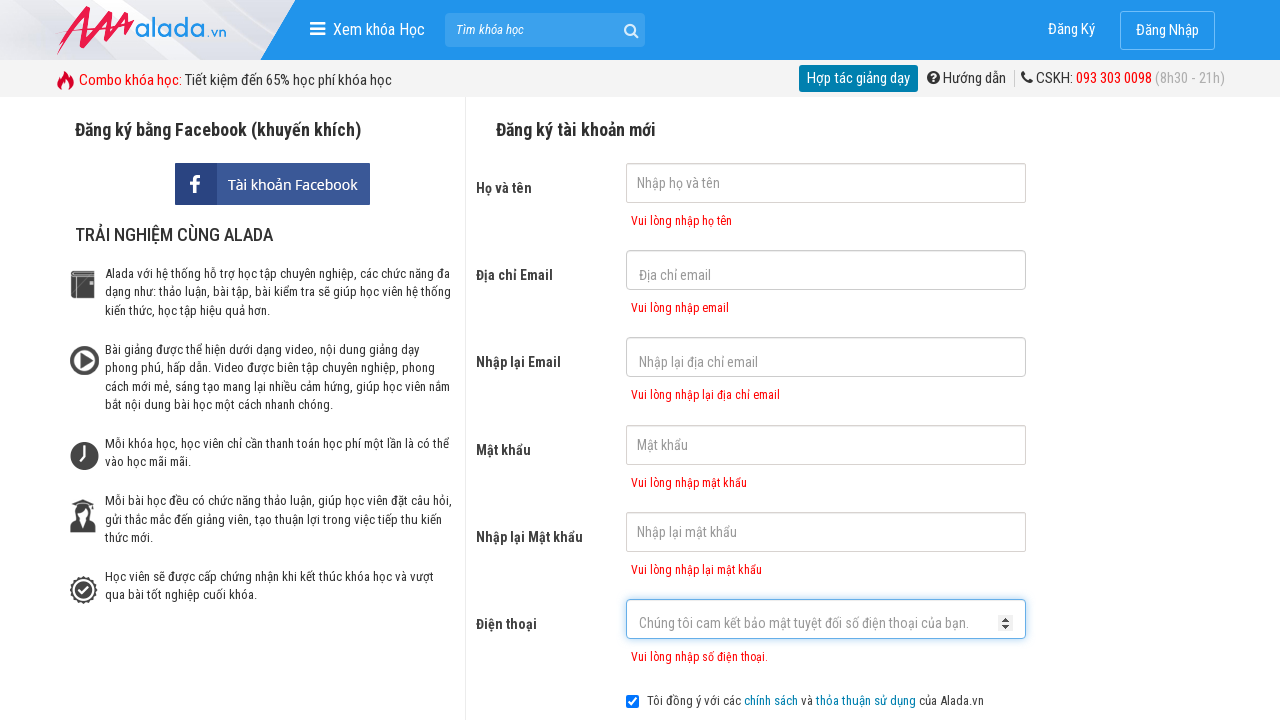

Password error message appeared
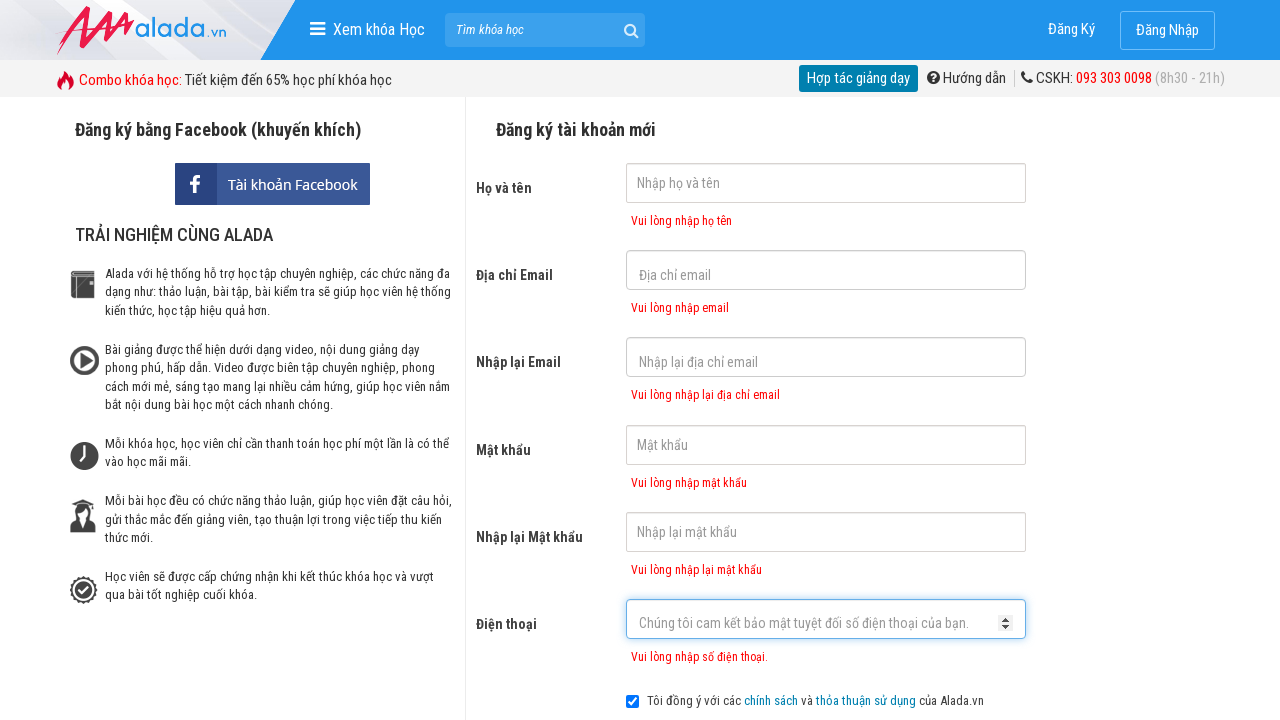

Confirm password error message appeared
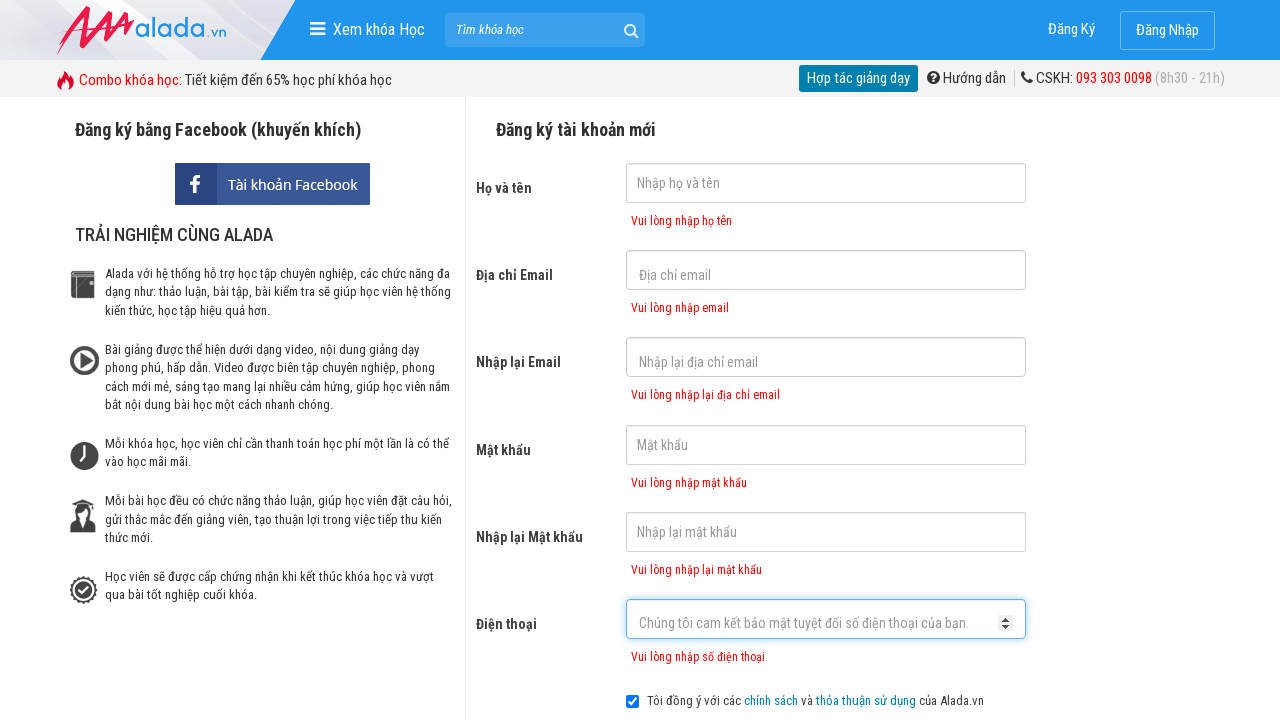

Phone error message appeared
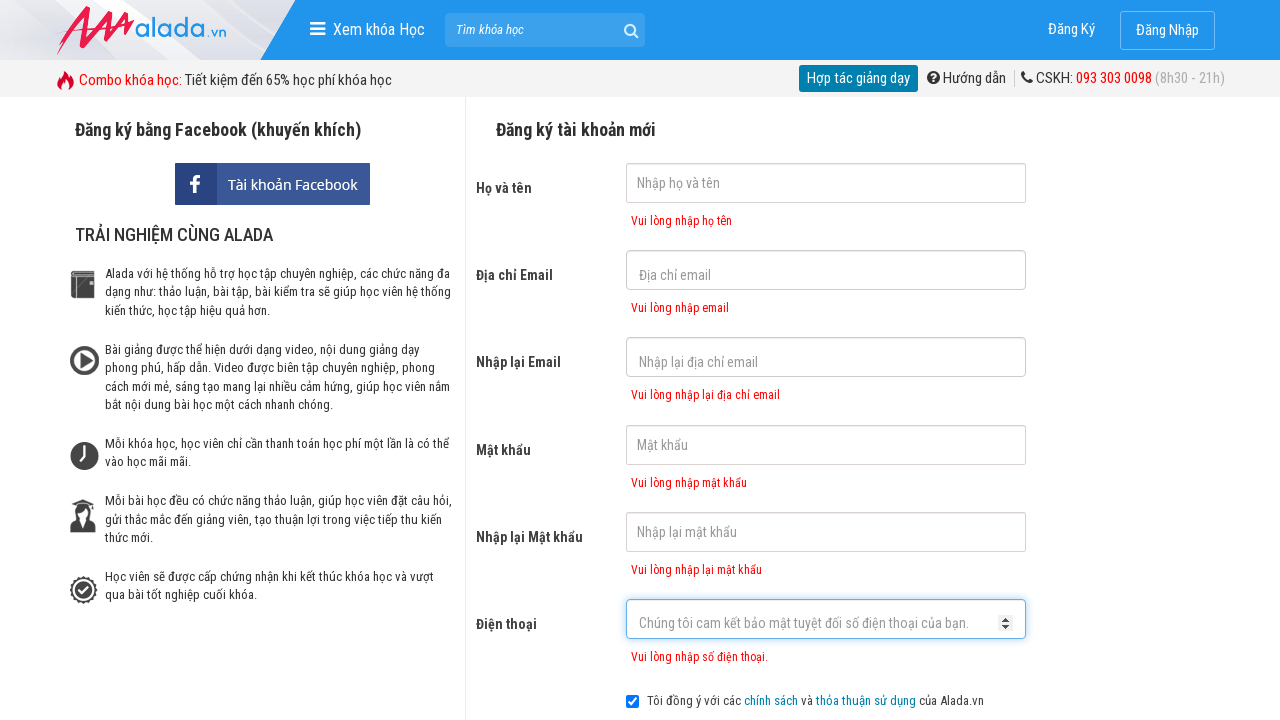

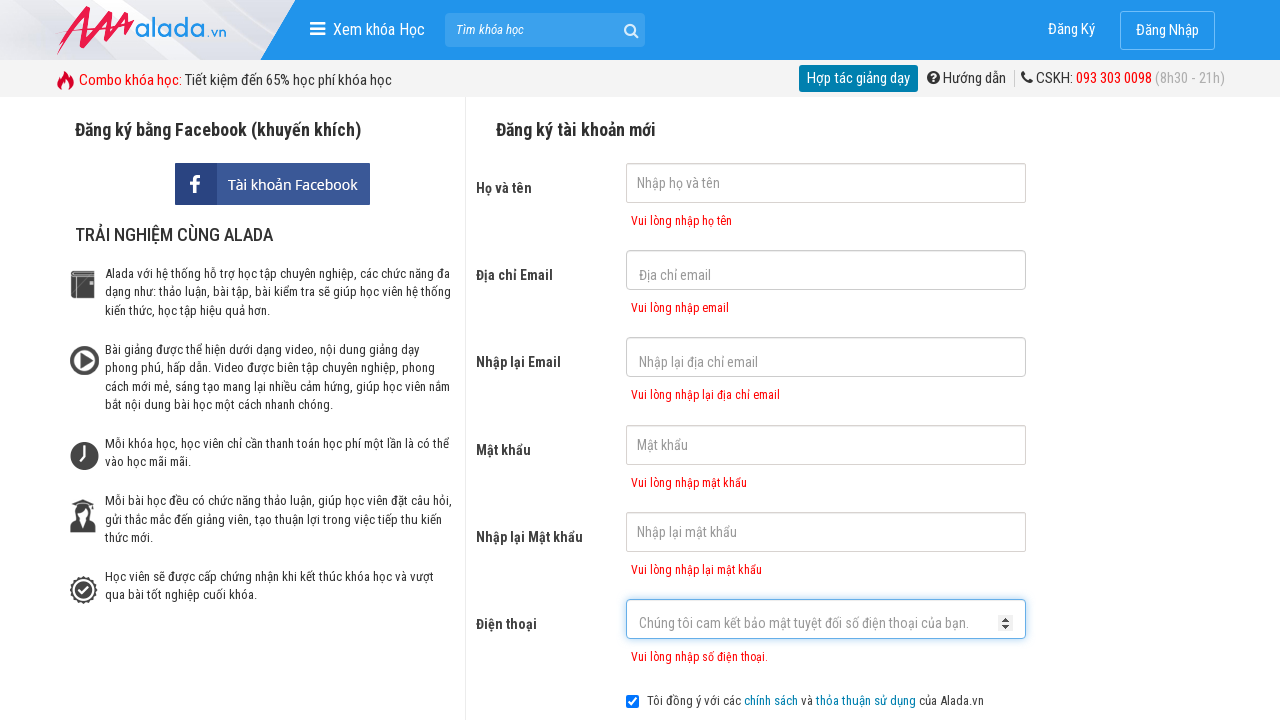